Interacts with a math practice website by enabling input, generating a new question, entering an answer, and checking it. The script automates the quiz interface without the external data dependency.

Starting URL: https://www.realmath.de/Neues/Klasse8/binome/binomevar03.php

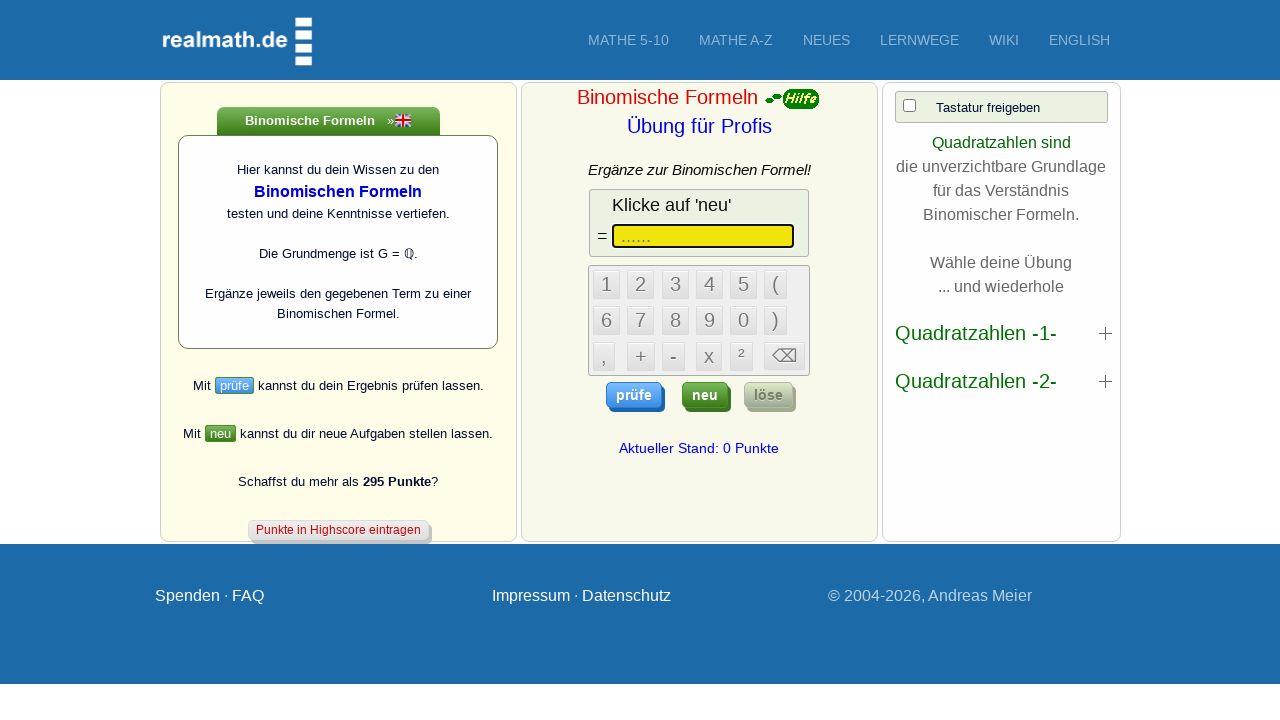

Clicked checkbox to enable input at (909, 106) on xpath=/html/body/form/div[2]/div/div/div/div[3]/center/table/tbody/tr/td[1]/inpu
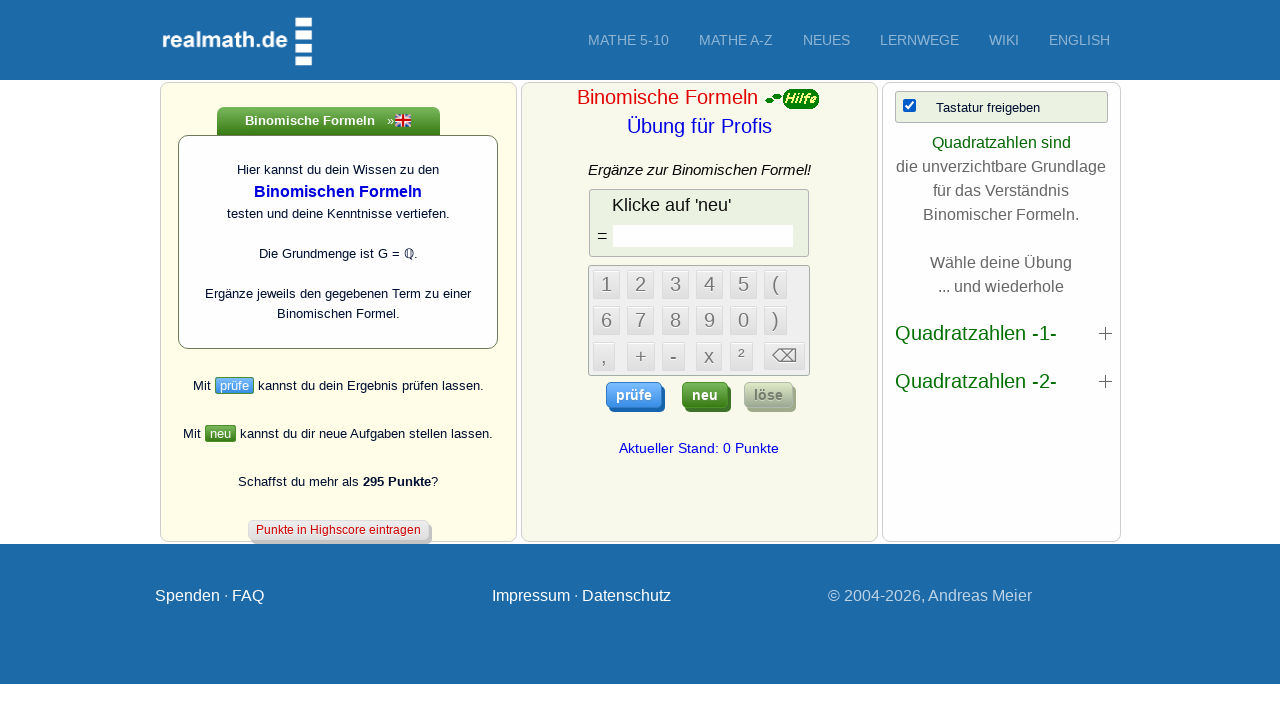

Clicked button to generate new question at (705, 395) on .neuButton
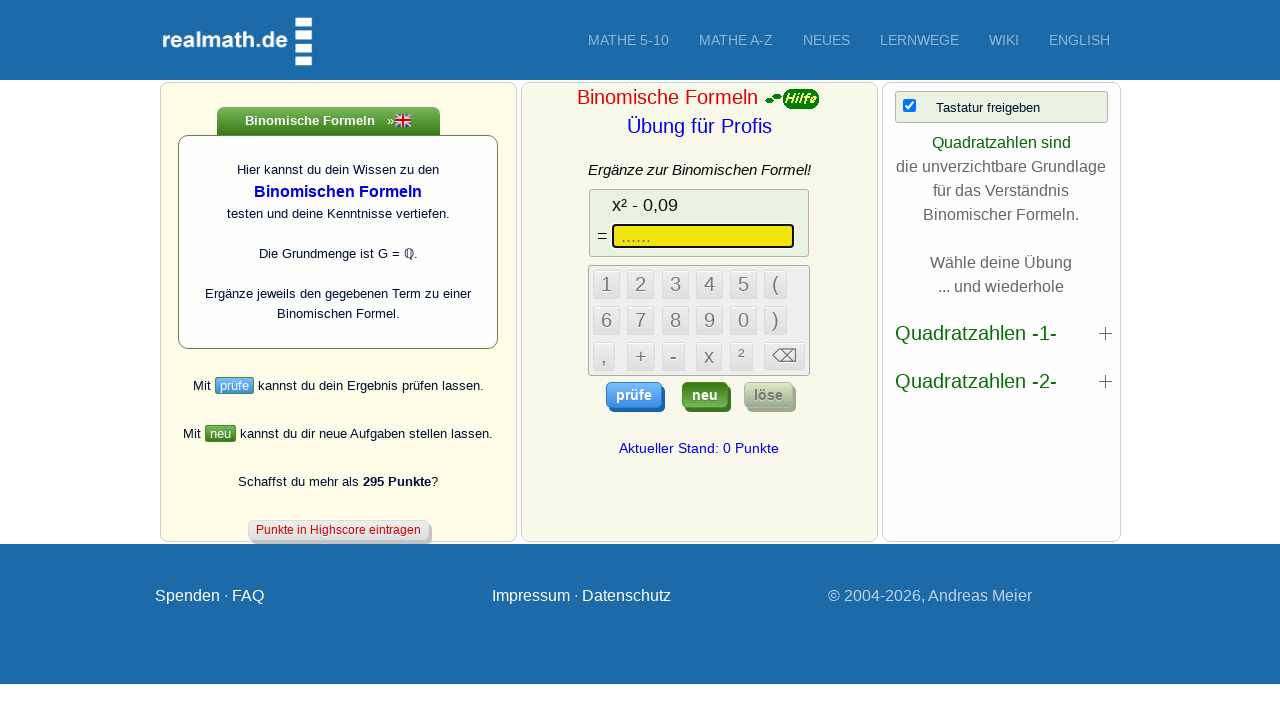

Question element loaded
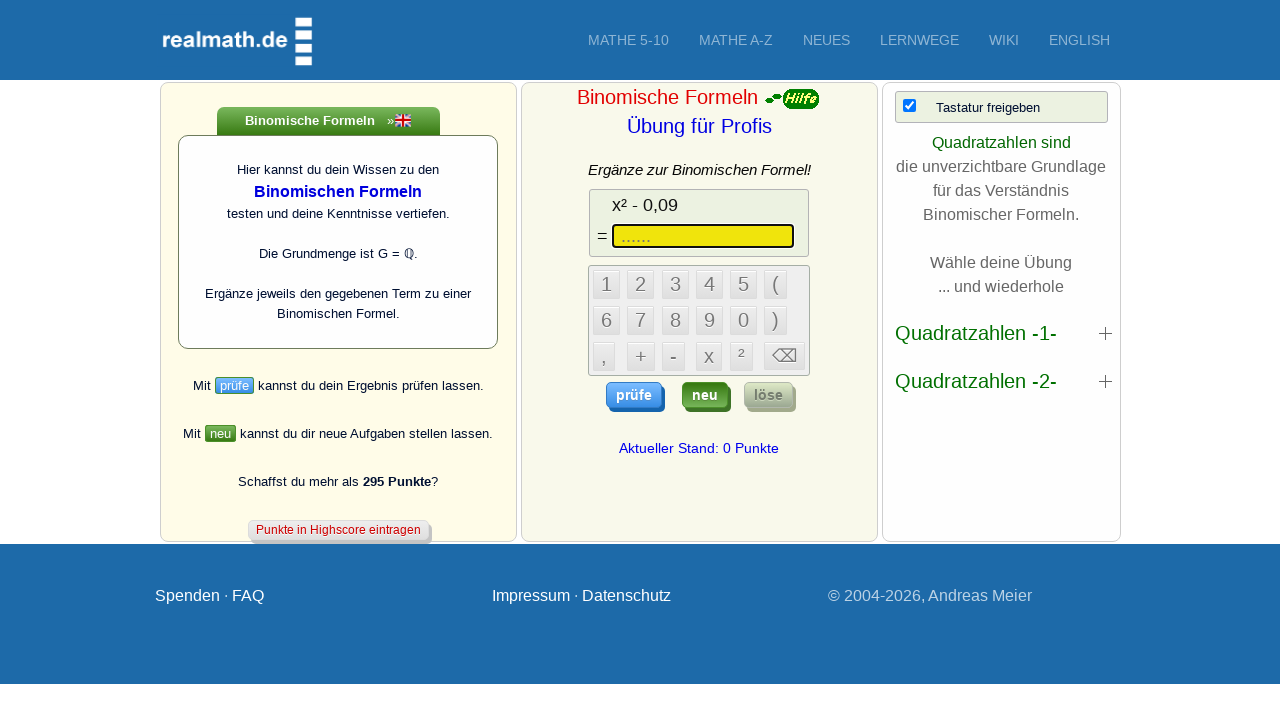

Entered answer '4x' in input field on #idxt1
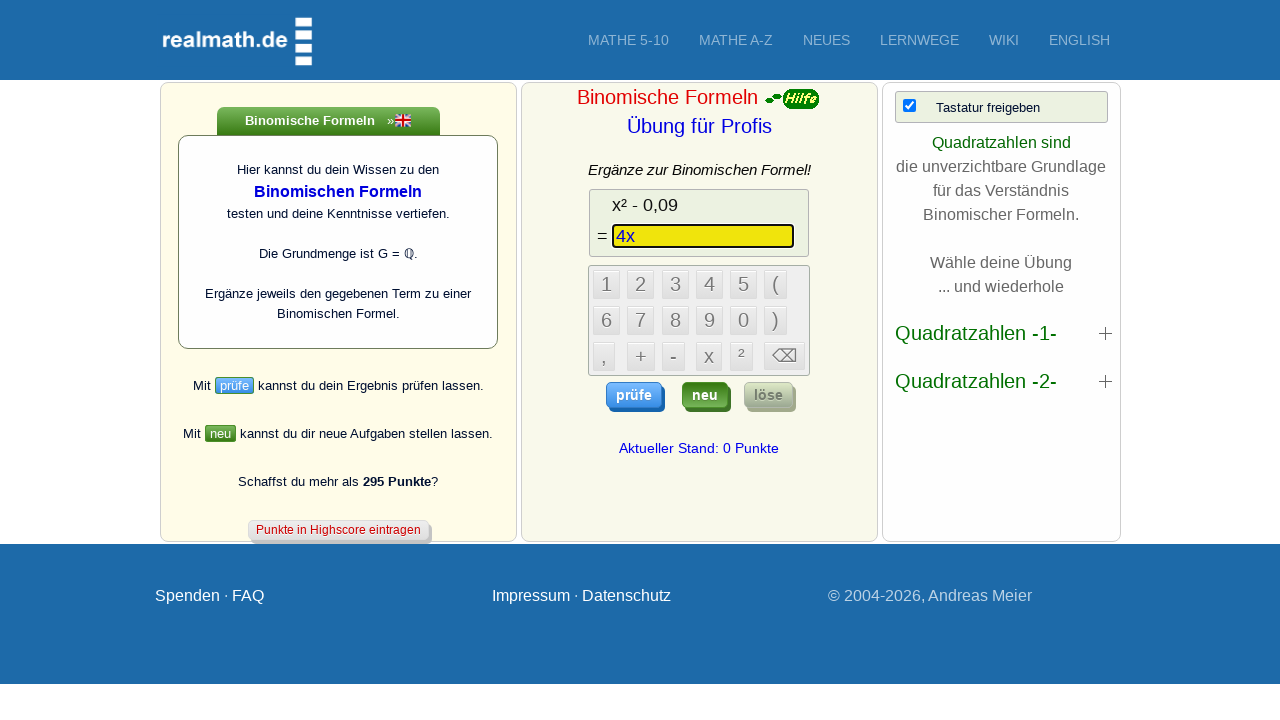

Clicked button to check answer at (634, 395) on .pruefeButton
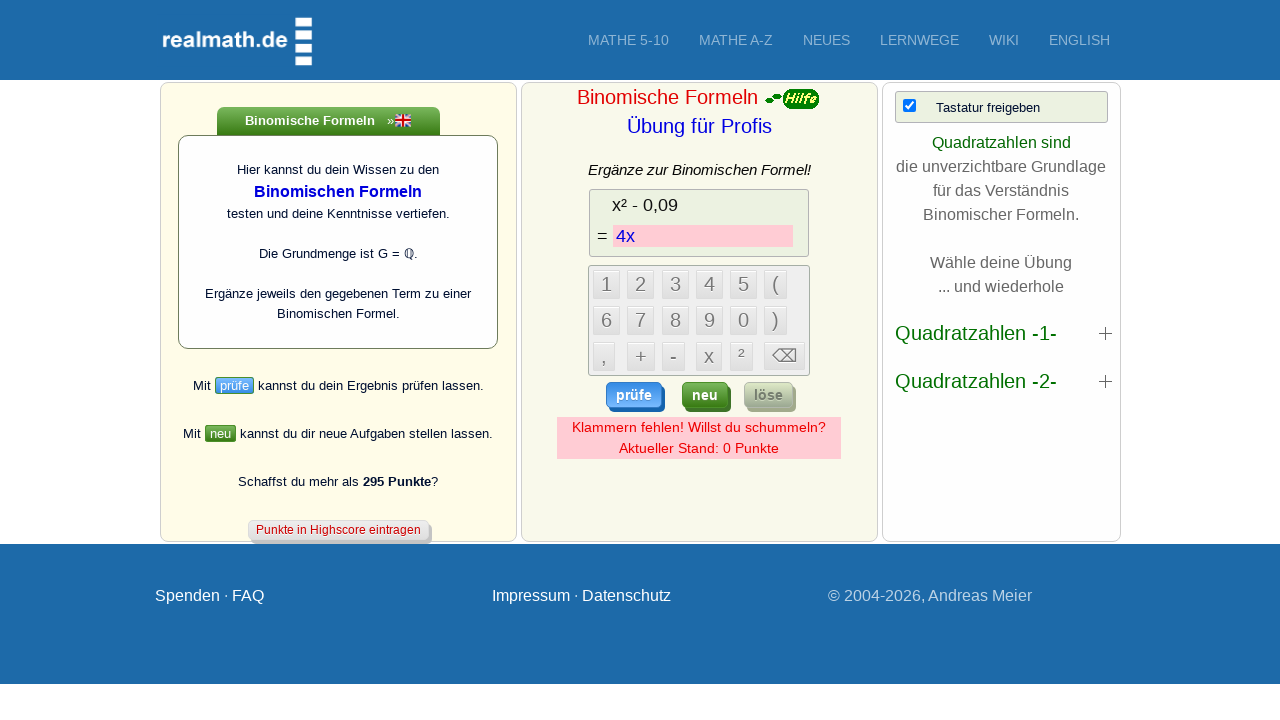

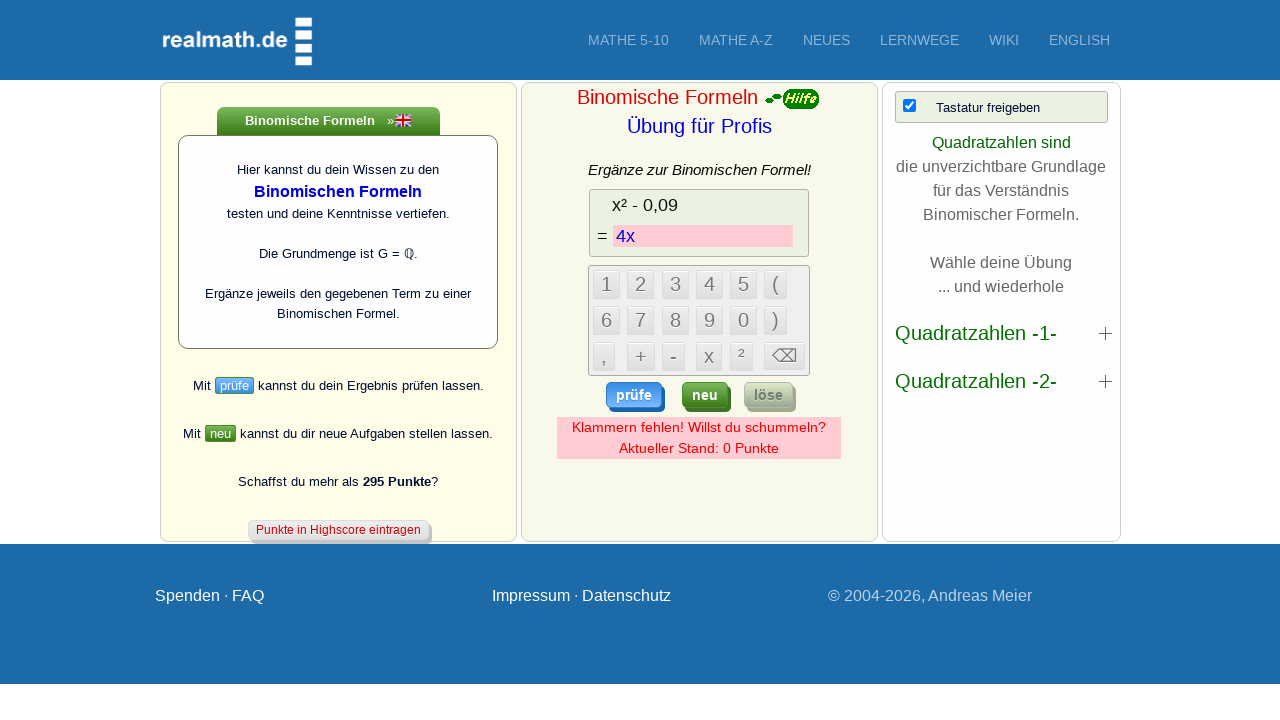